Tests the 7-character validation form by entering 7 characters including a special character and verifying the validation result shows "Invalid Value"

Starting URL: https://testpages.eviltester.com/styled/apps/7charval/simple7charvalidation.html

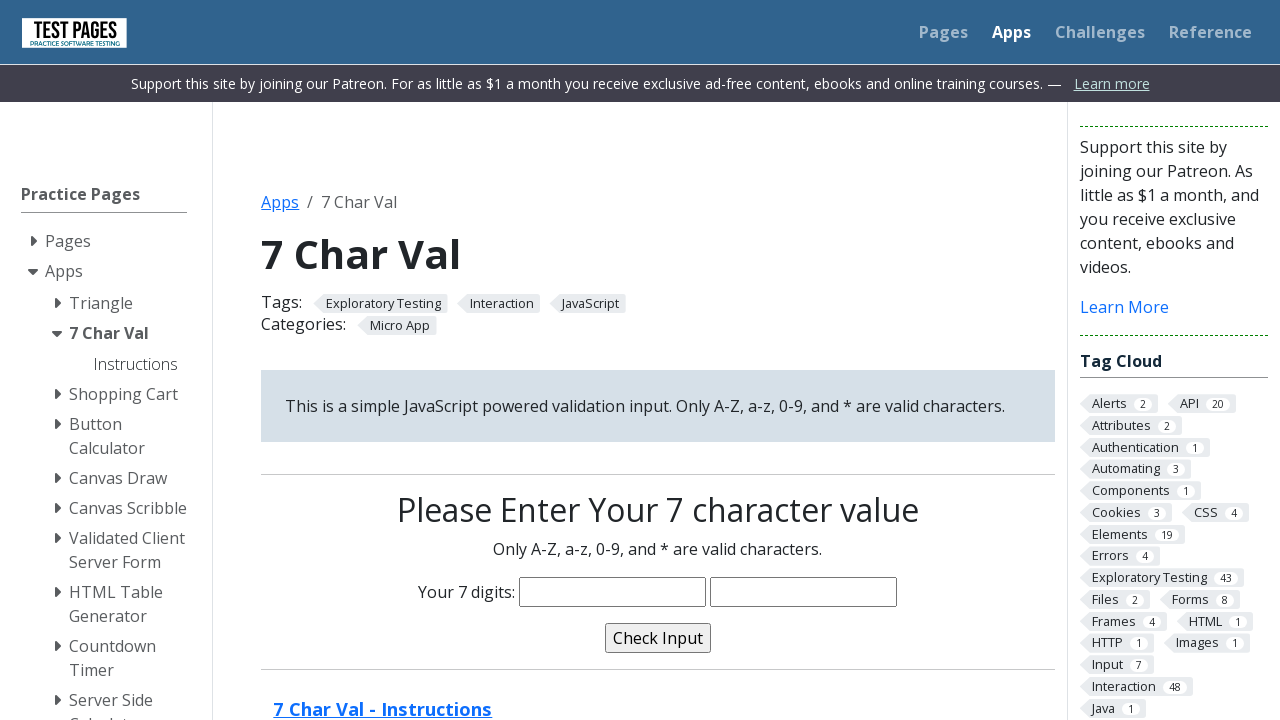

Filled characters field with 7 characters including special character 'aBcD1!2' on input[name='characters']
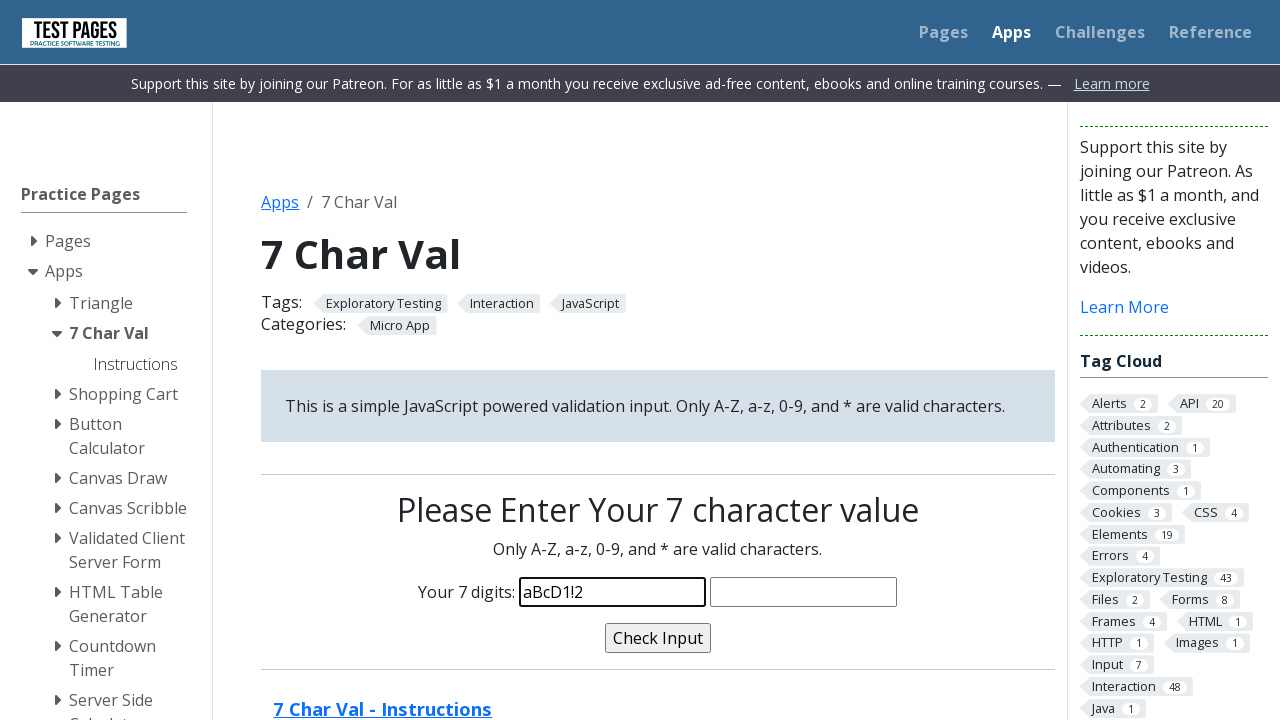

Clicked validate button at (658, 638) on input[name='validate']
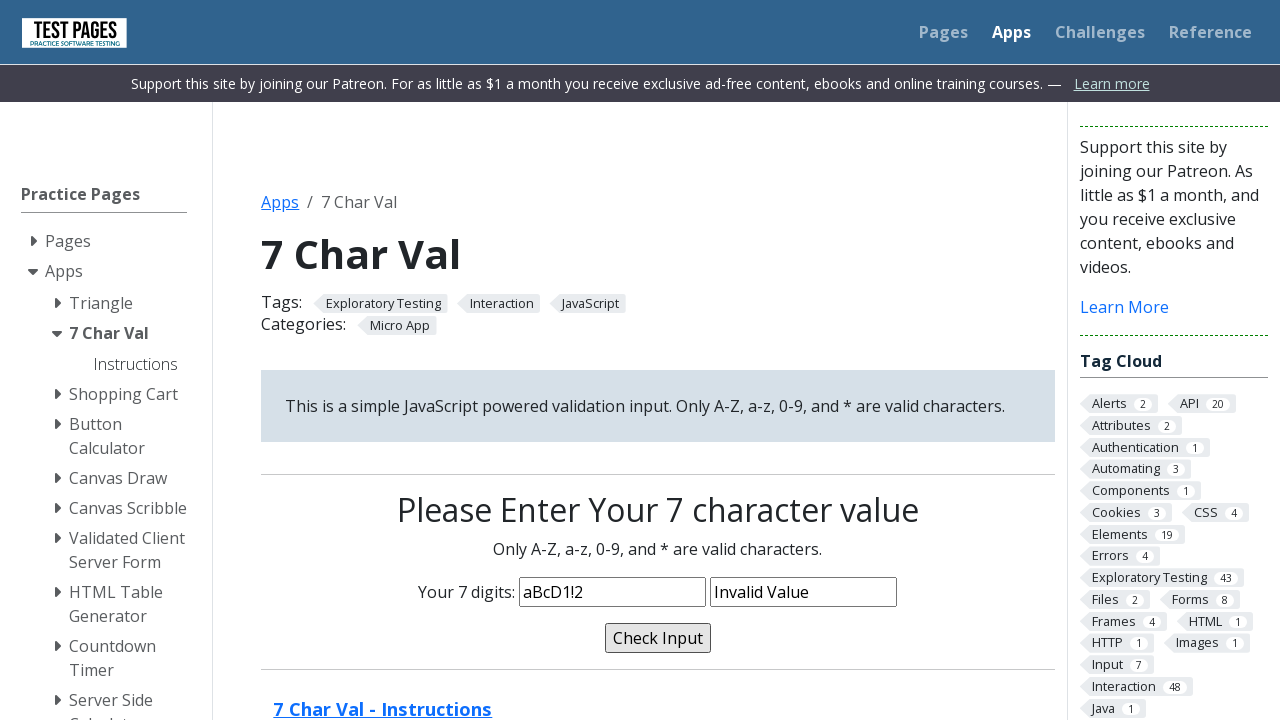

Validation message appeared
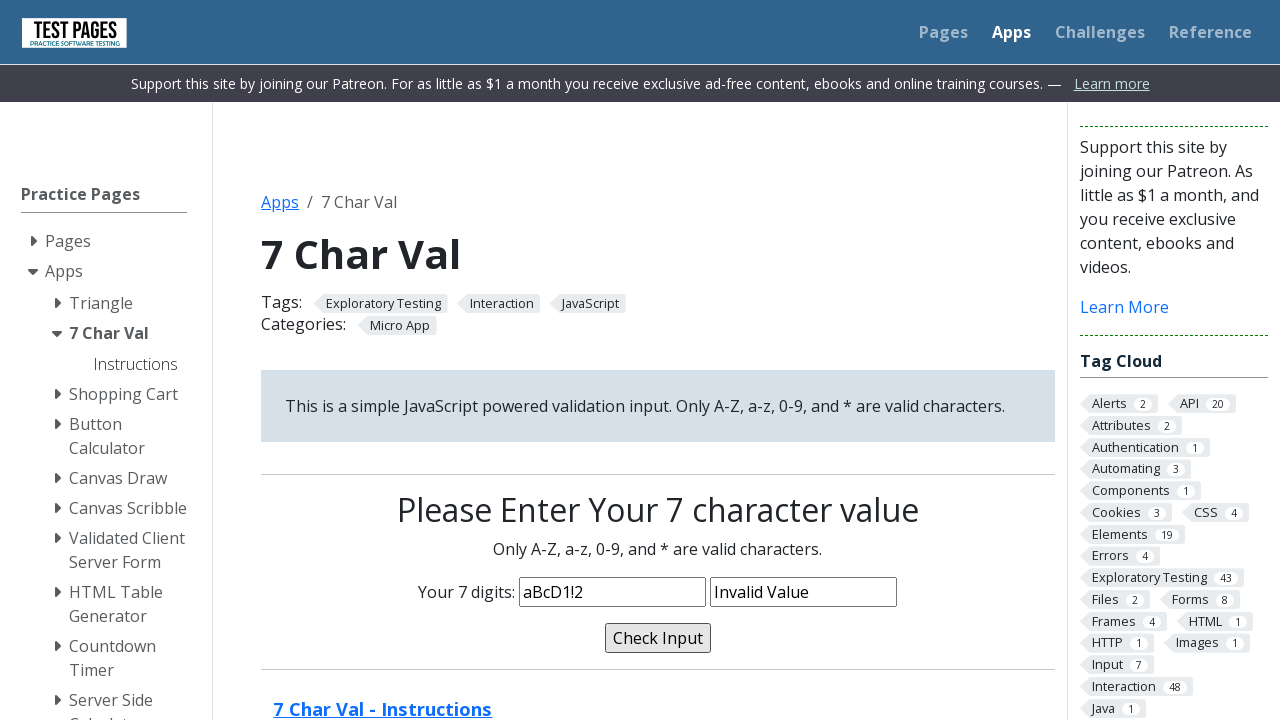

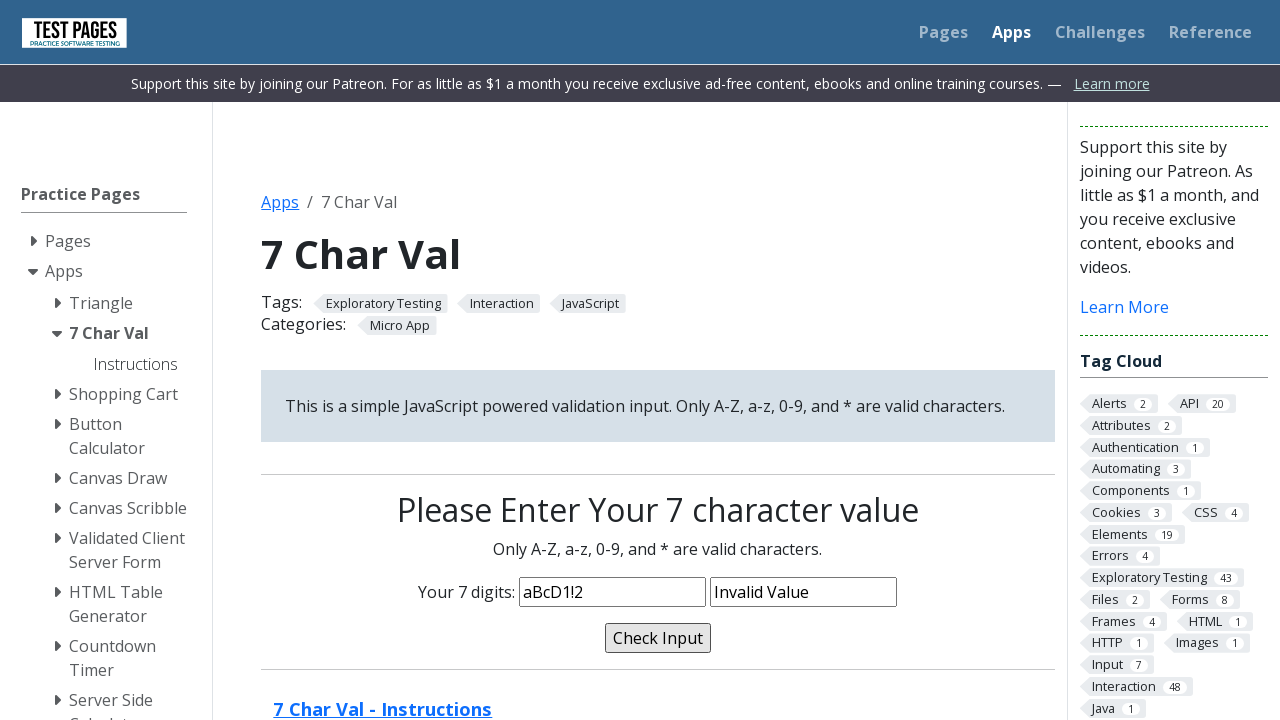